Clicks on the Alerts, Frame & Windows card and verifies navigation to the alertsWindows page URL.

Starting URL: https://demoqa.com

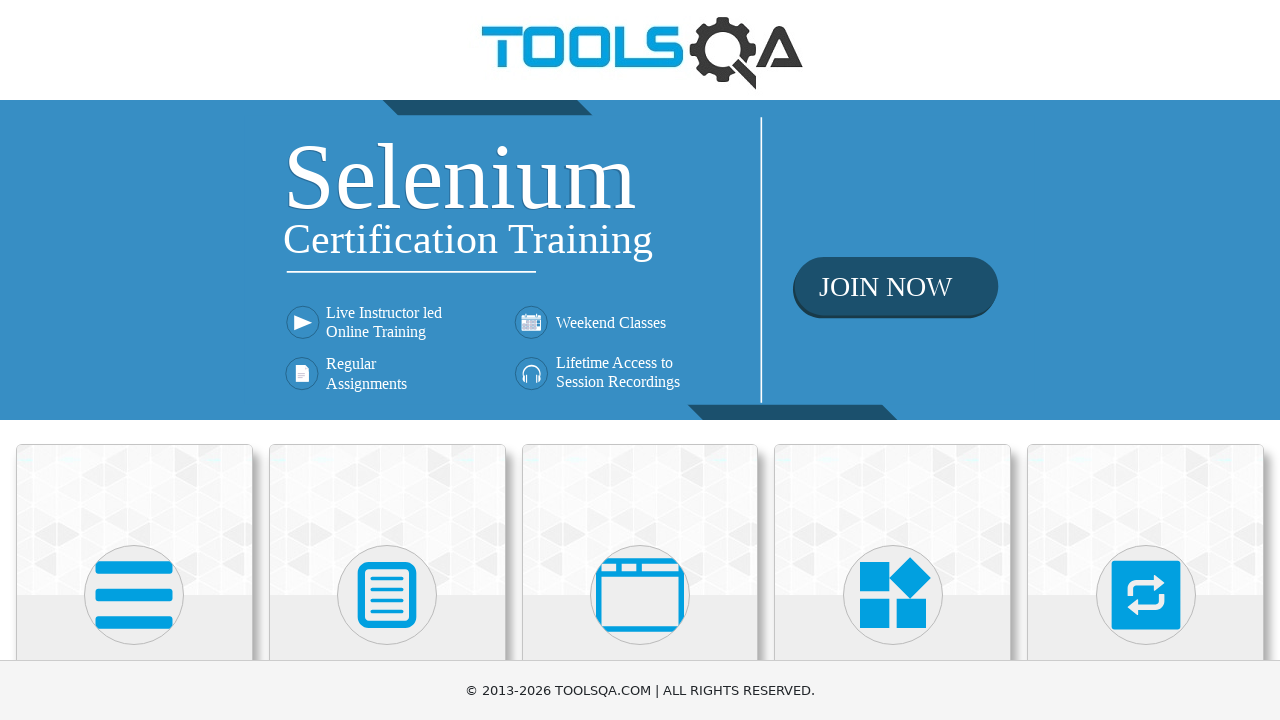

Navigated to starting URL https://demoqa.com
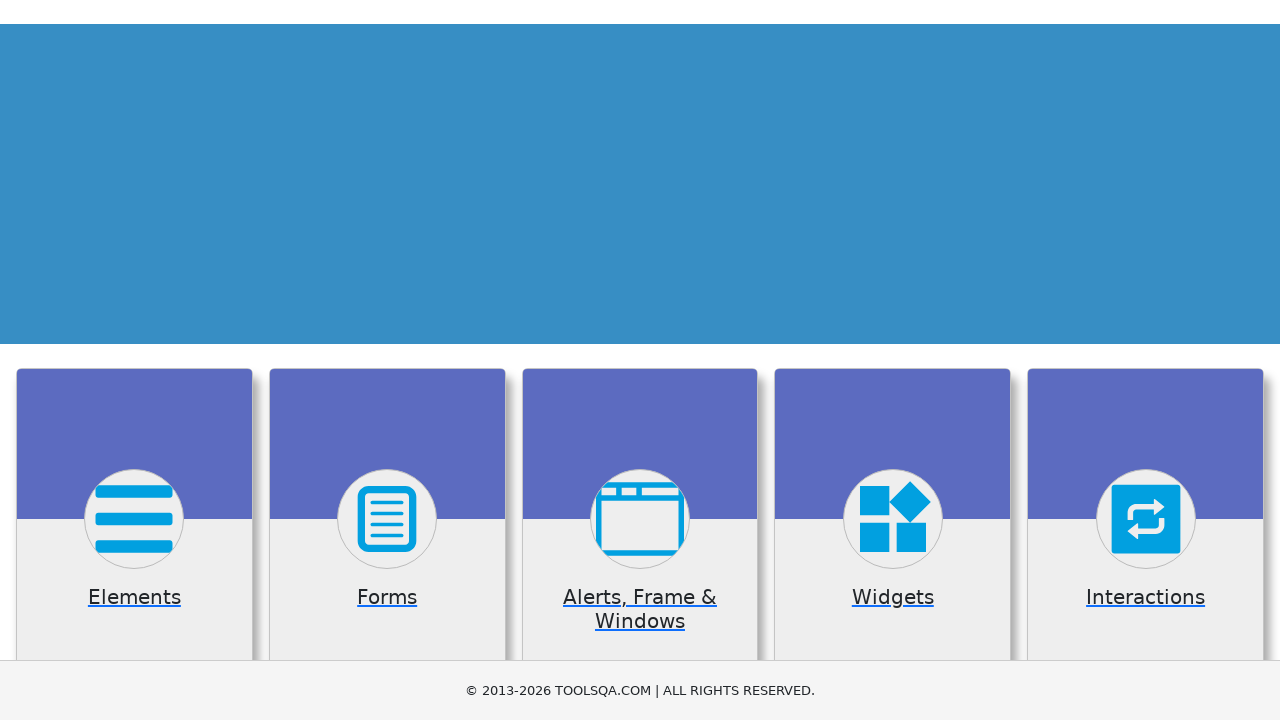

Clicked on the Alerts, Frame & Windows card at (640, 360) on text=Alerts, Frame & Windows
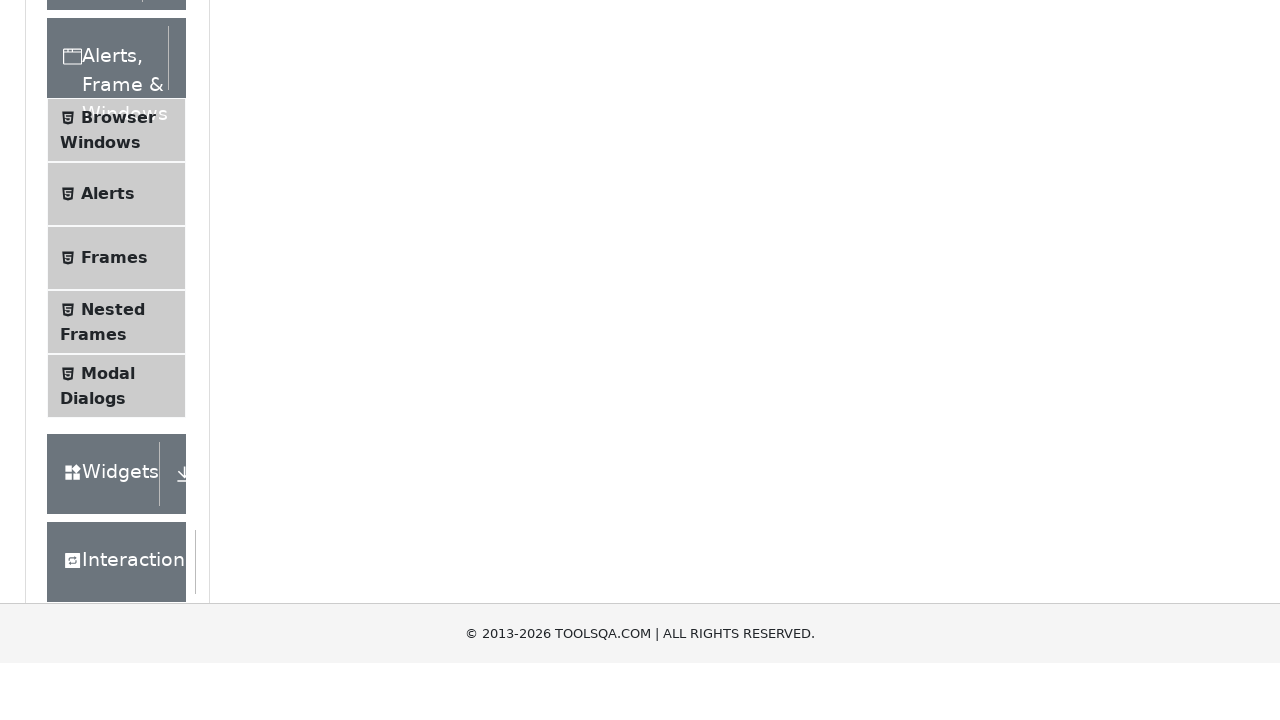

Navigation to alertsWindows page completed and URL verified
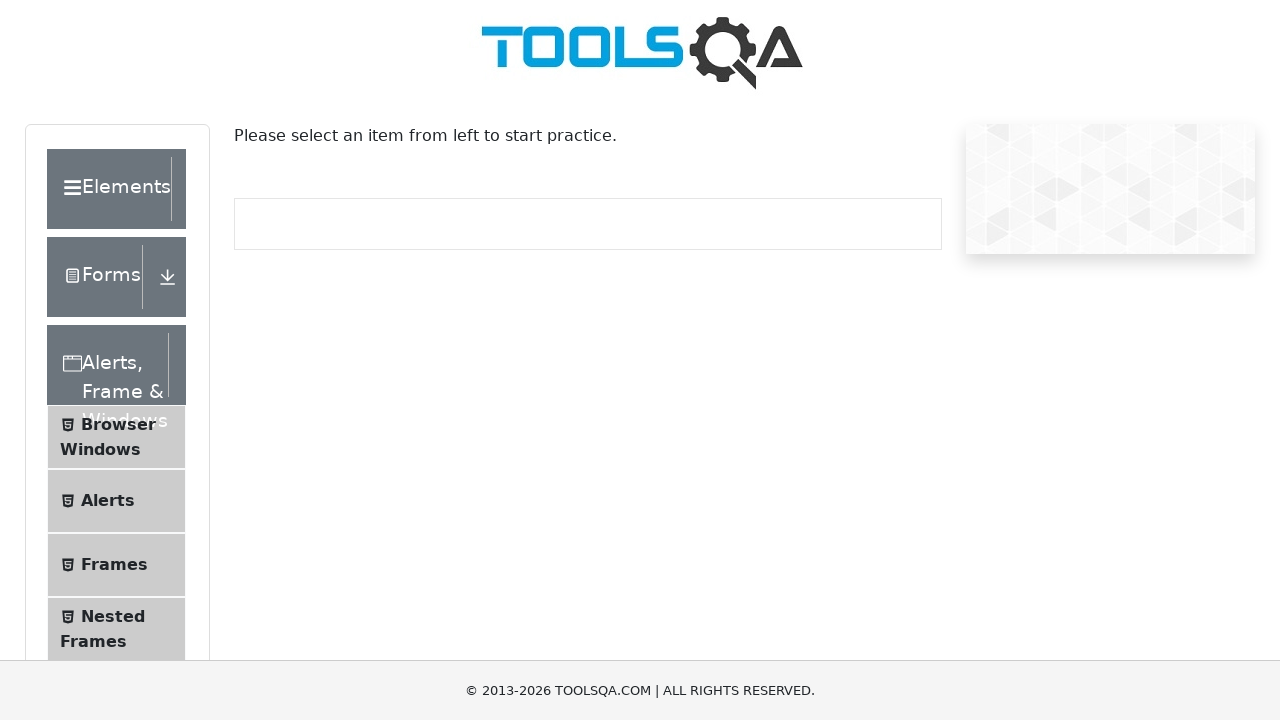

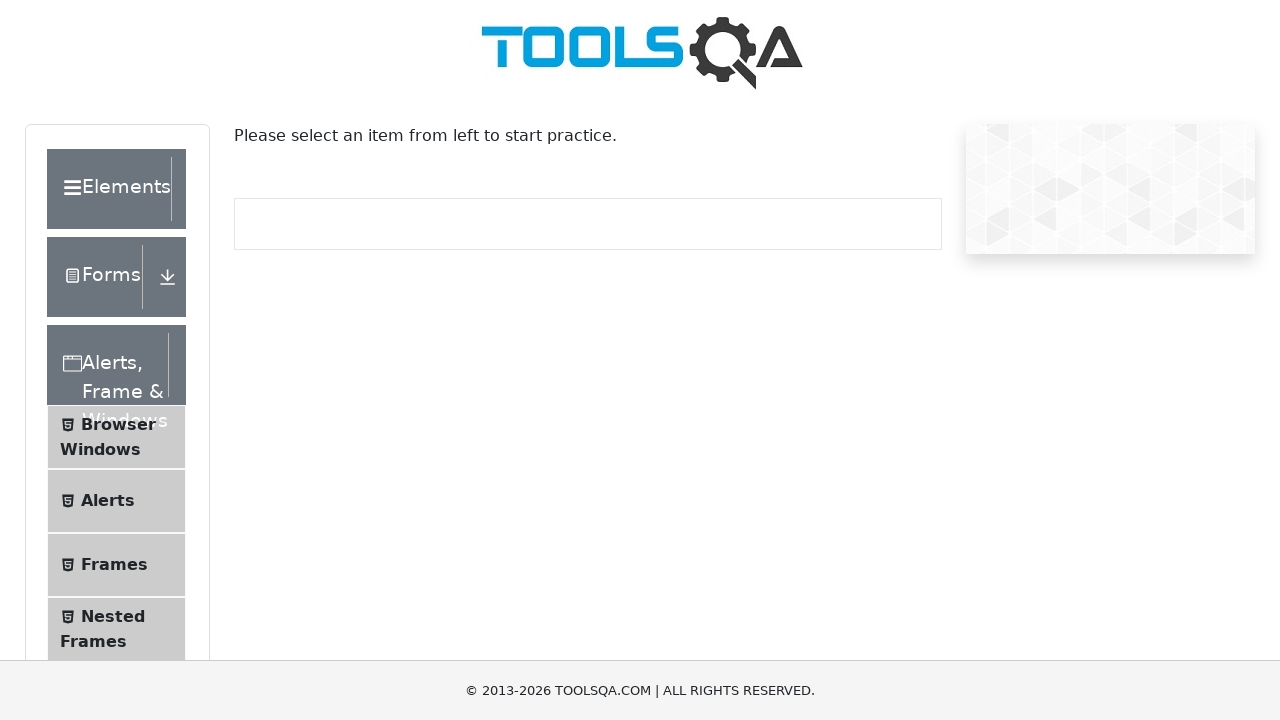